Tests window handling functionality by clicking a link that opens a new window, then switching to that new window and verifying the switch was successful.

Starting URL: https://the-internet.herokuapp.com/windows

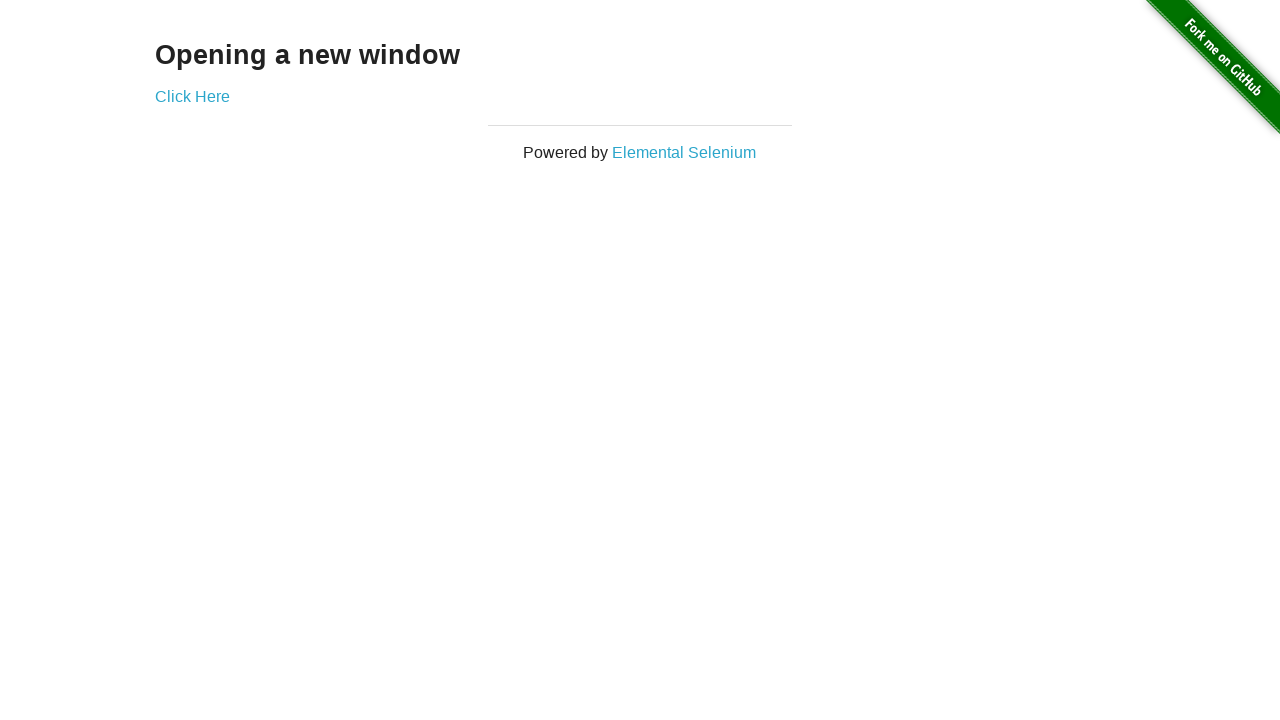

Clicked link to open new window at (192, 96) on a[href='/windows/new']
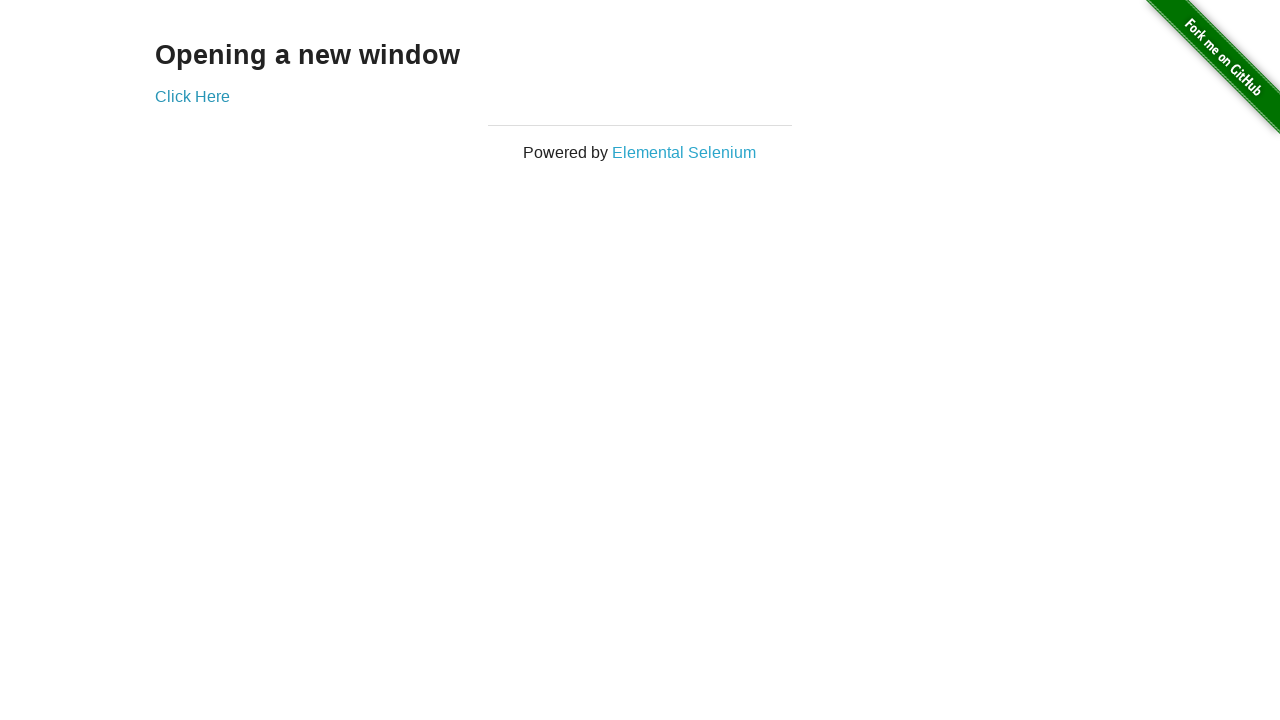

Clicked link and captured new window at (192, 96) on a[href='/windows/new']
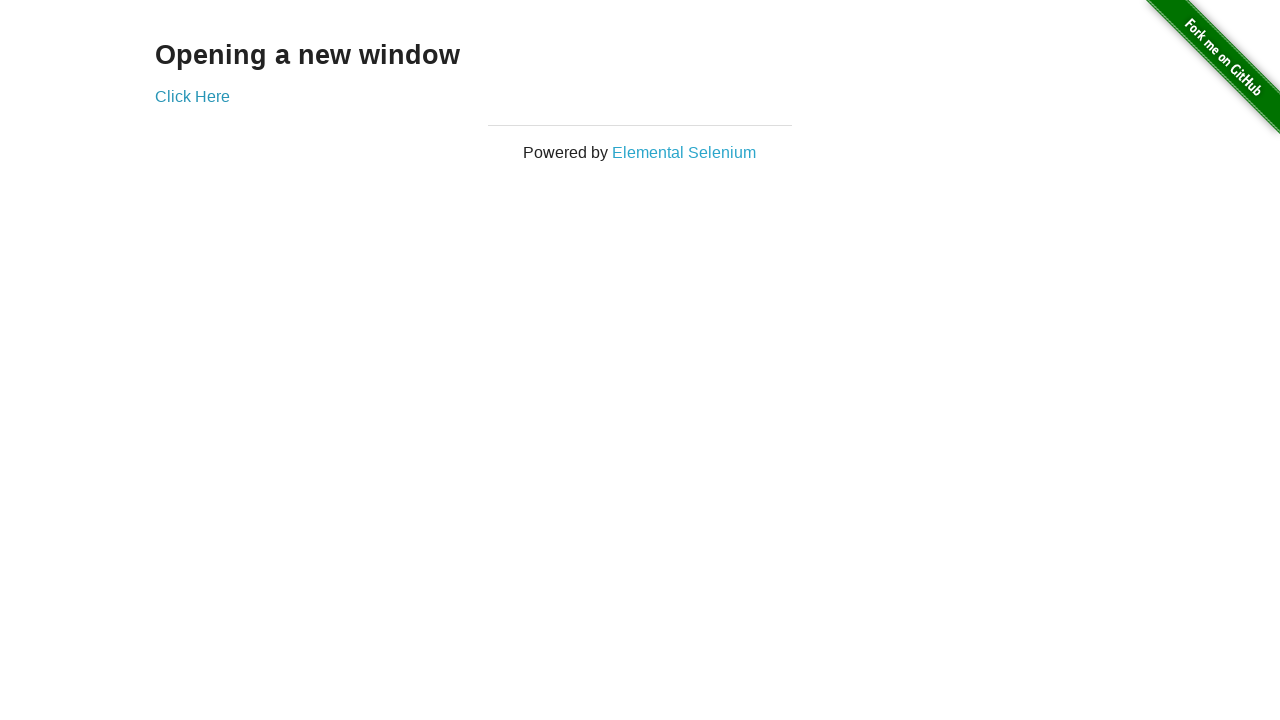

Switched to new window
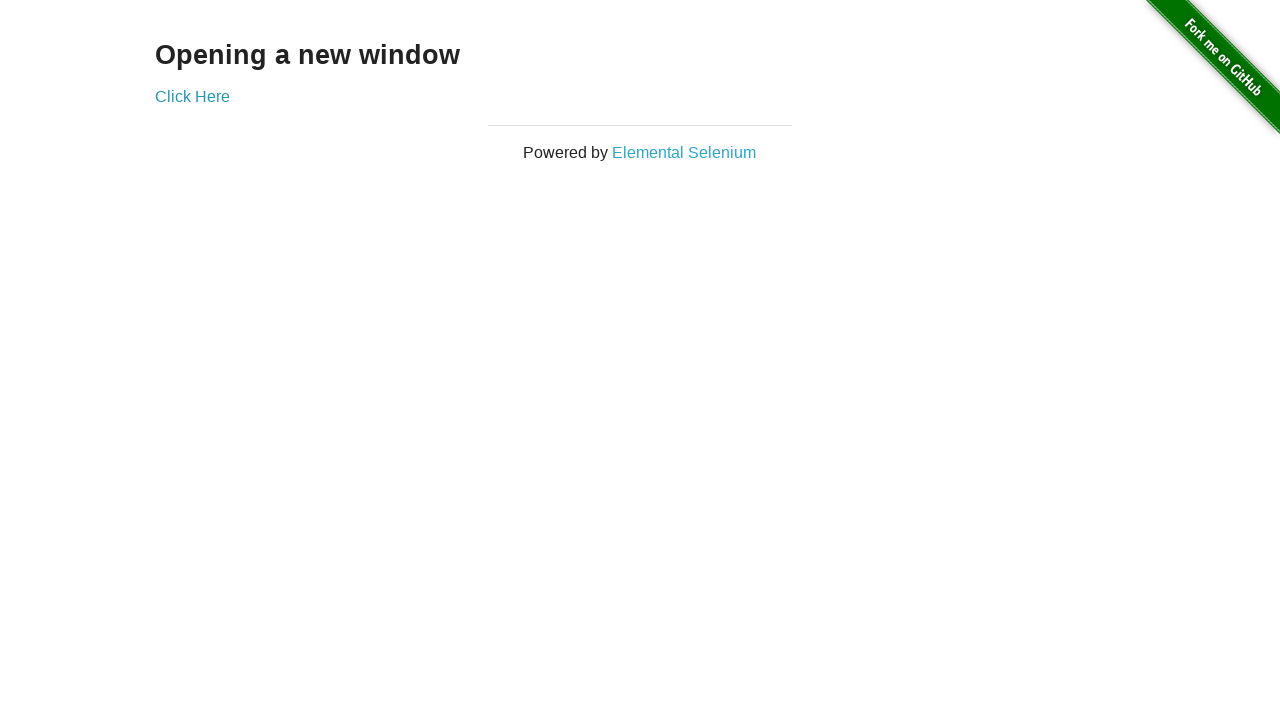

New window finished loading
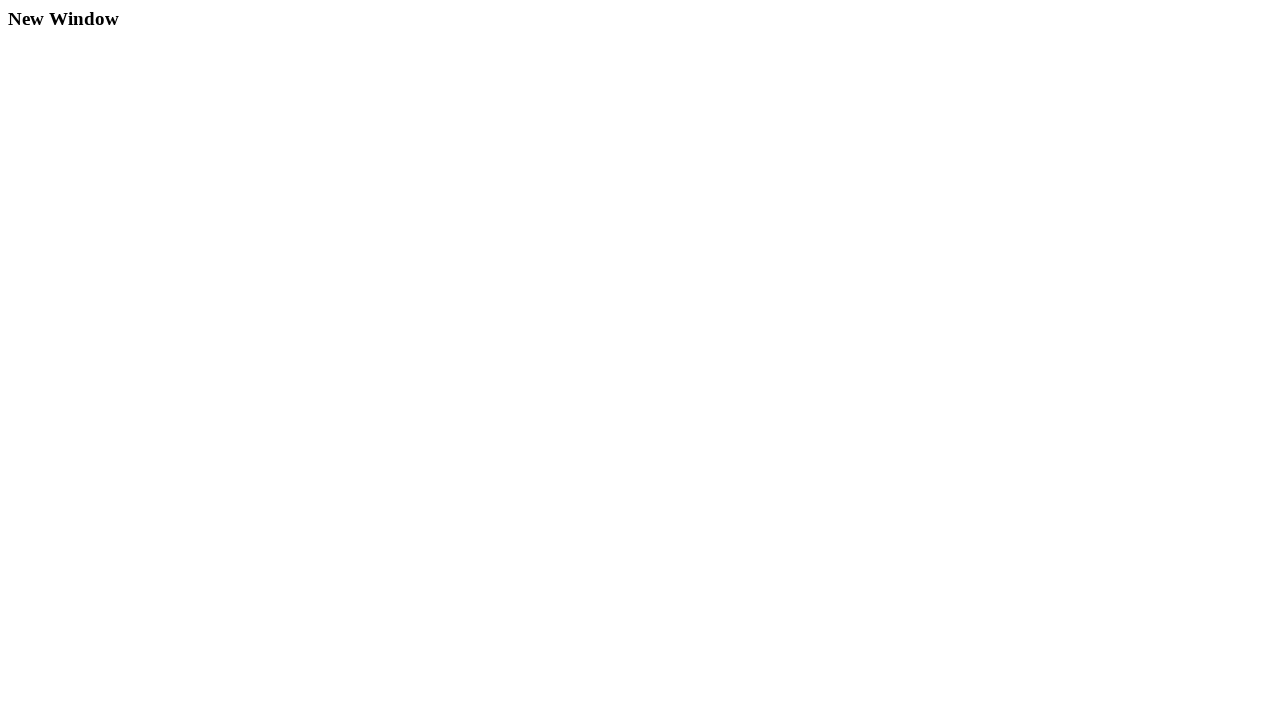

Verified new window contains expected 'New Window' heading
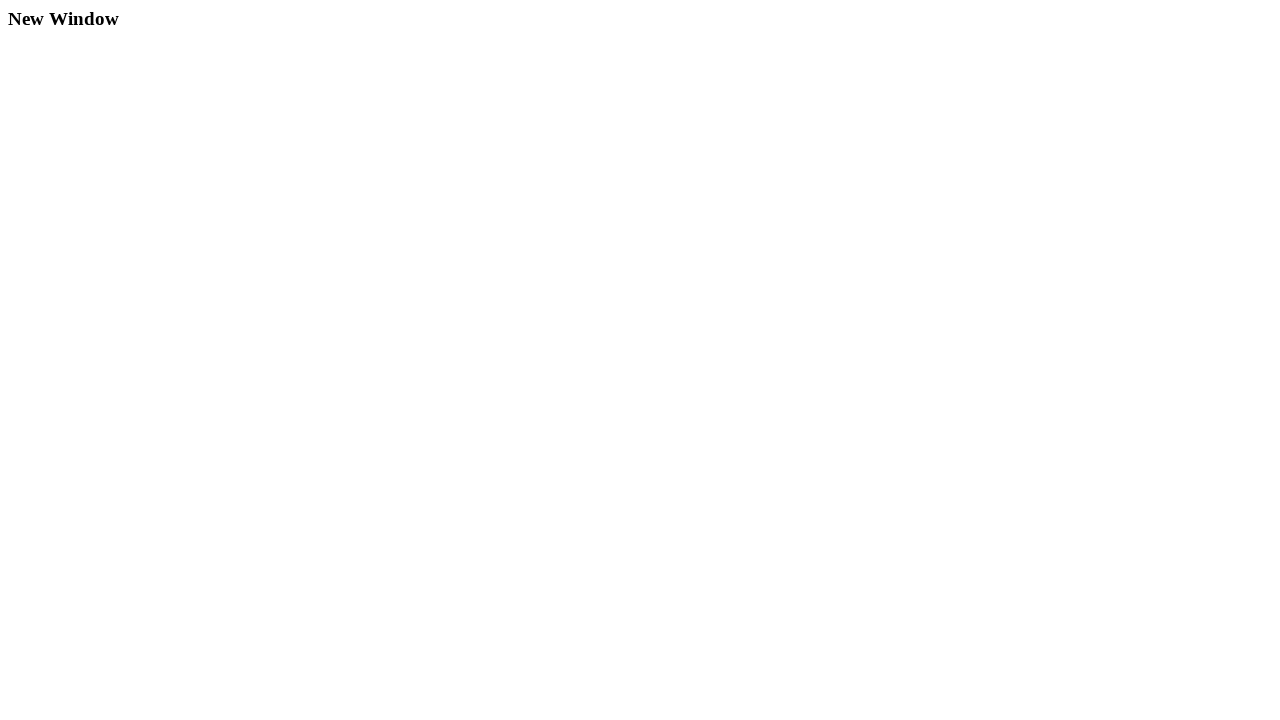

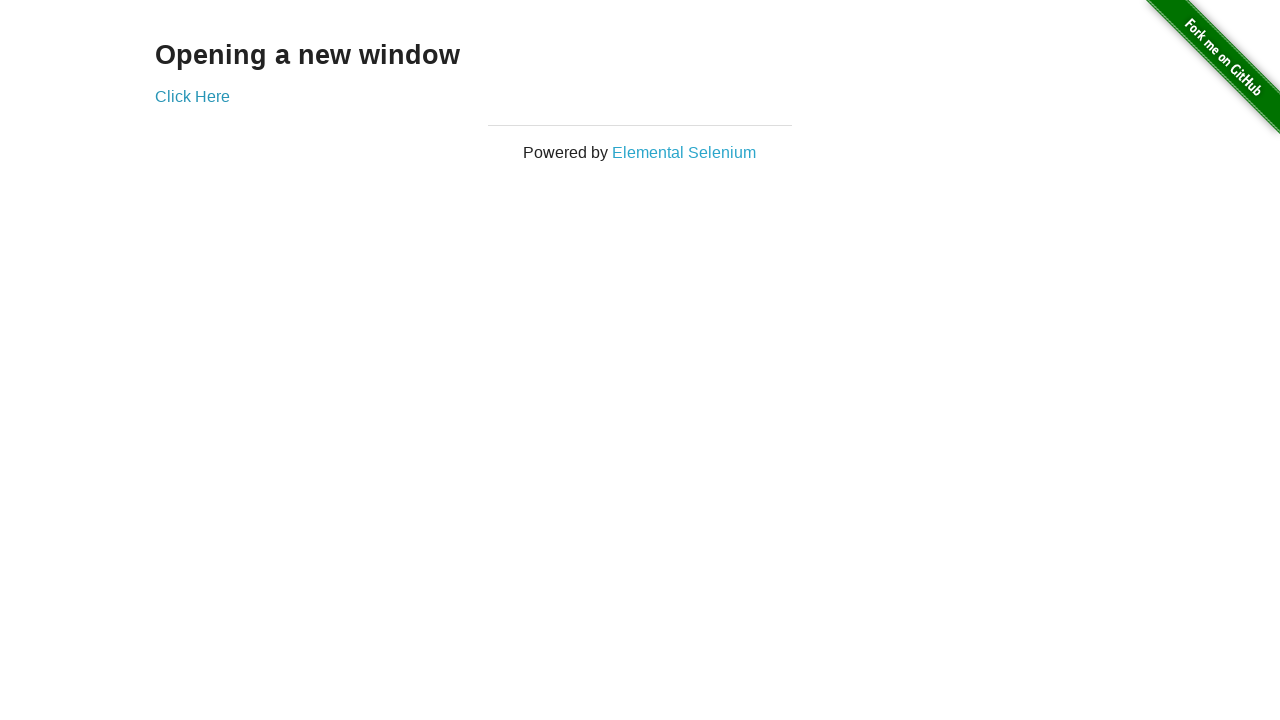